Tests progress bar functionality by starting the progress indicator, waiting until it reaches 75%, and then stopping it

Starting URL: http://www.uitestingplayground.com/progressbar

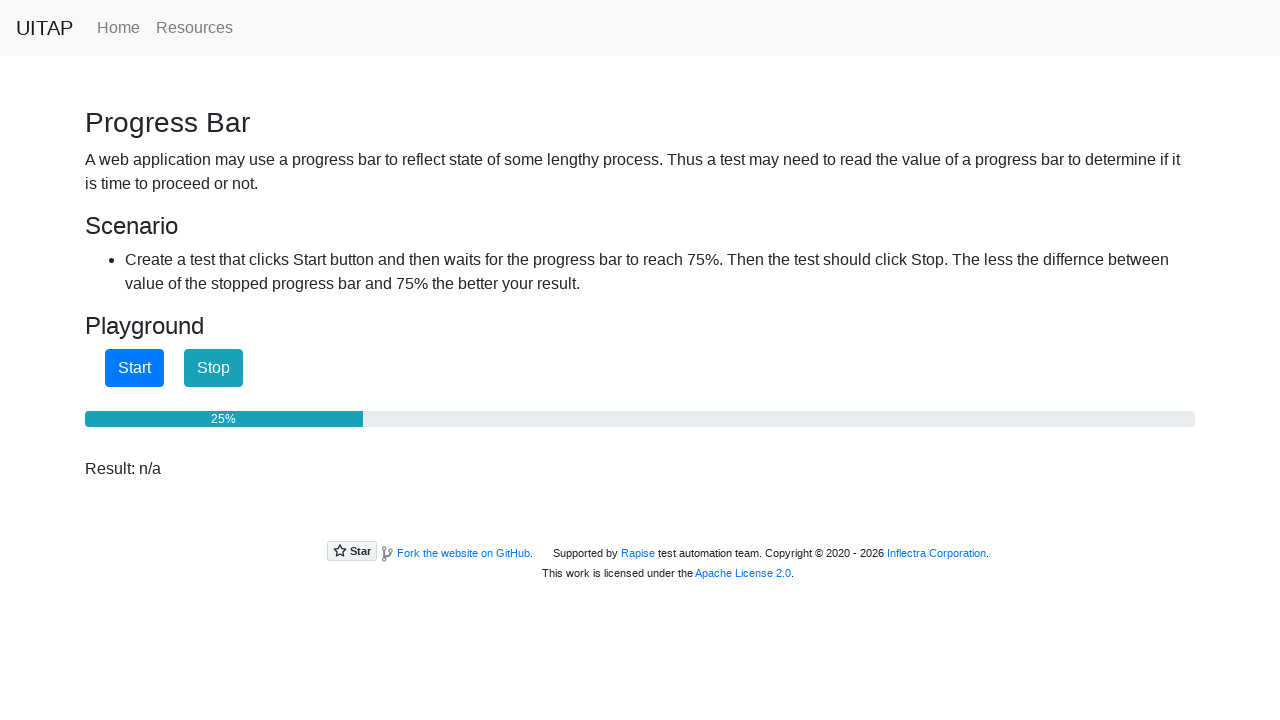

Clicked start button to begin progress bar at (134, 368) on #startButton
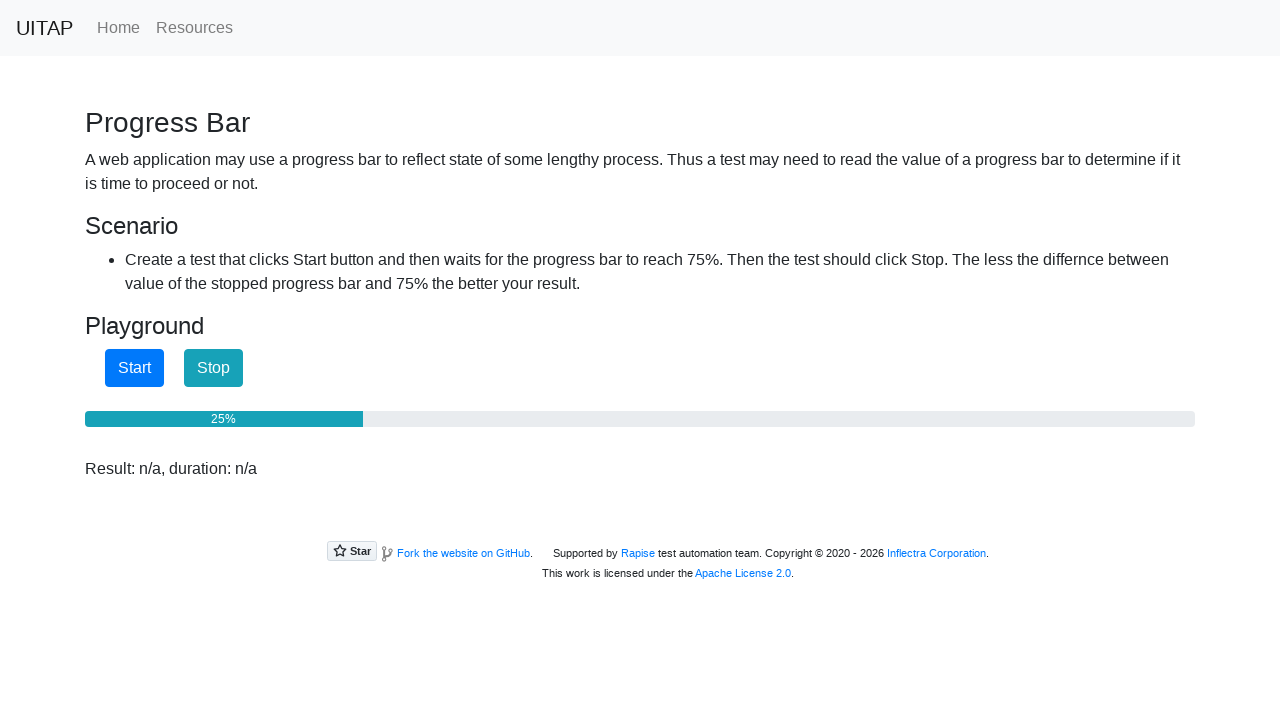

Progress bar reached 75%
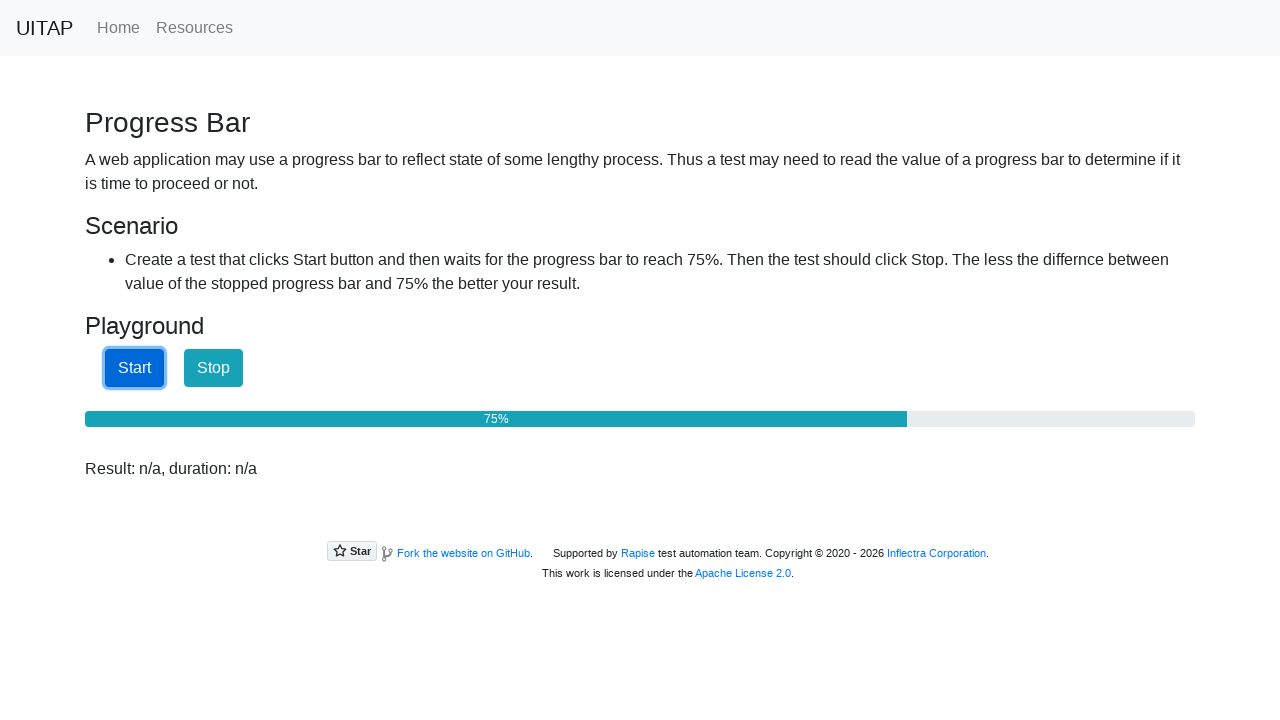

Clicked stop button to halt progress bar at (214, 368) on #stopButton
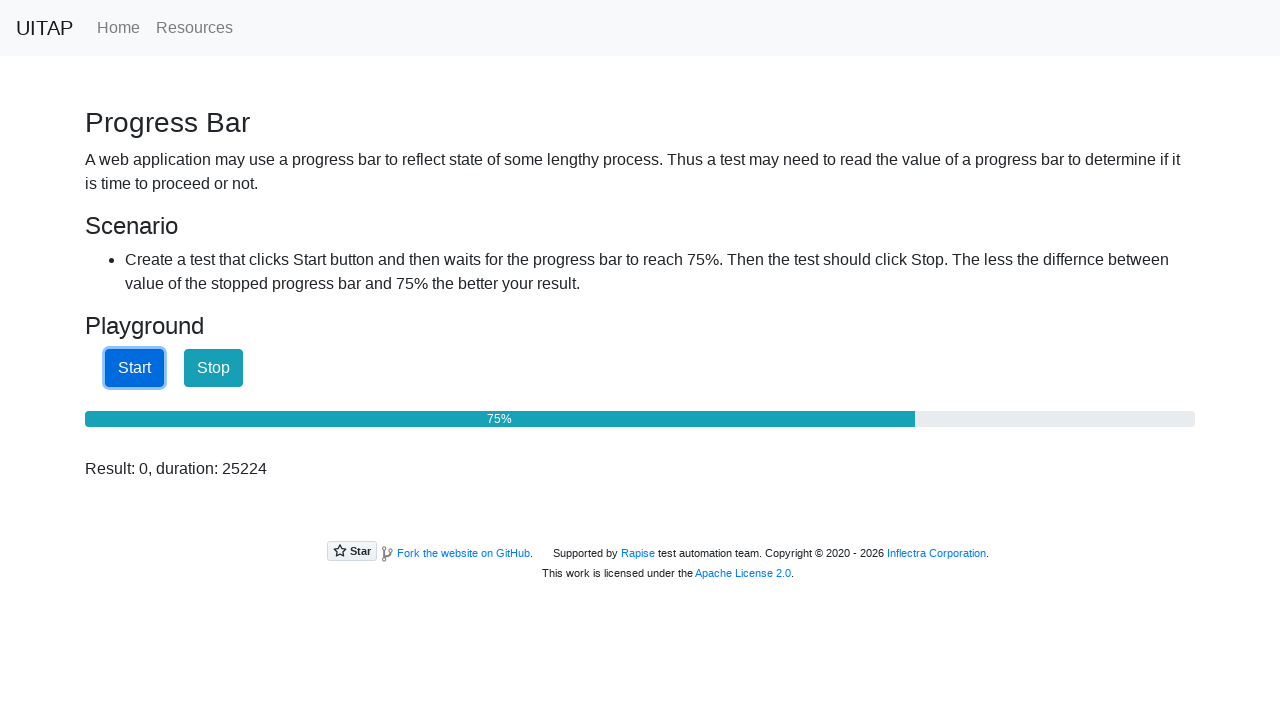

Result message displayed
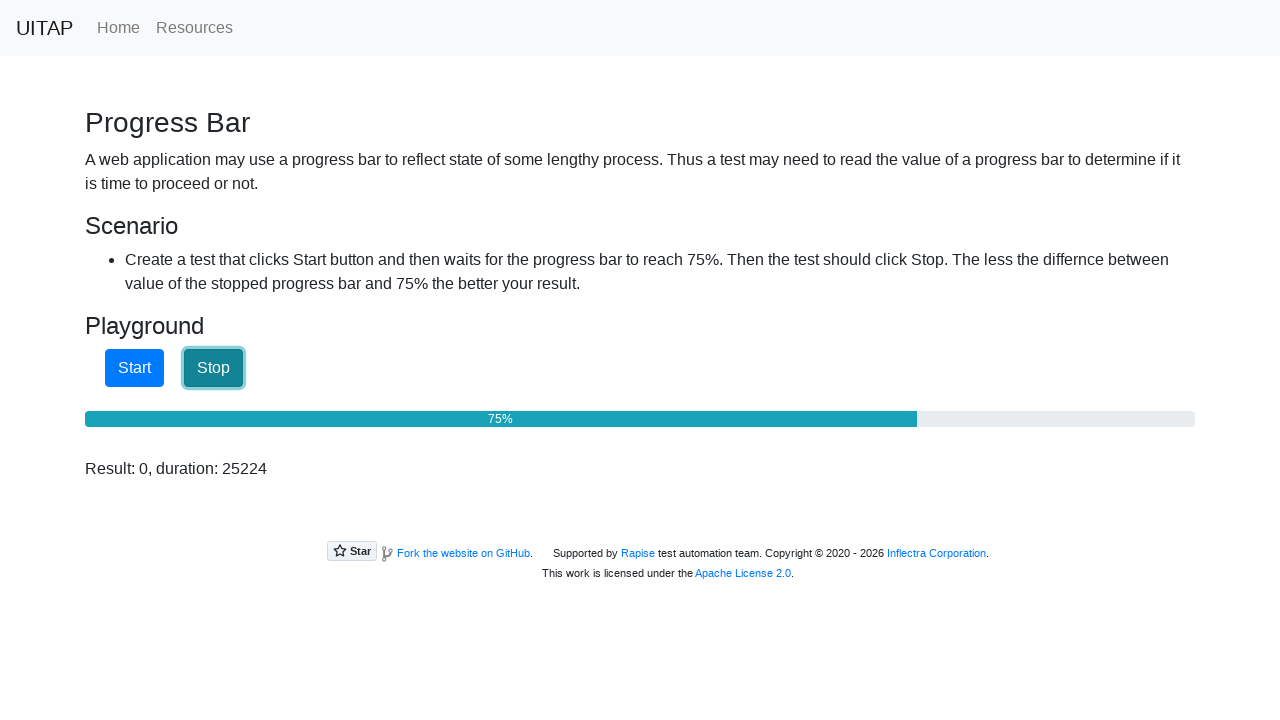

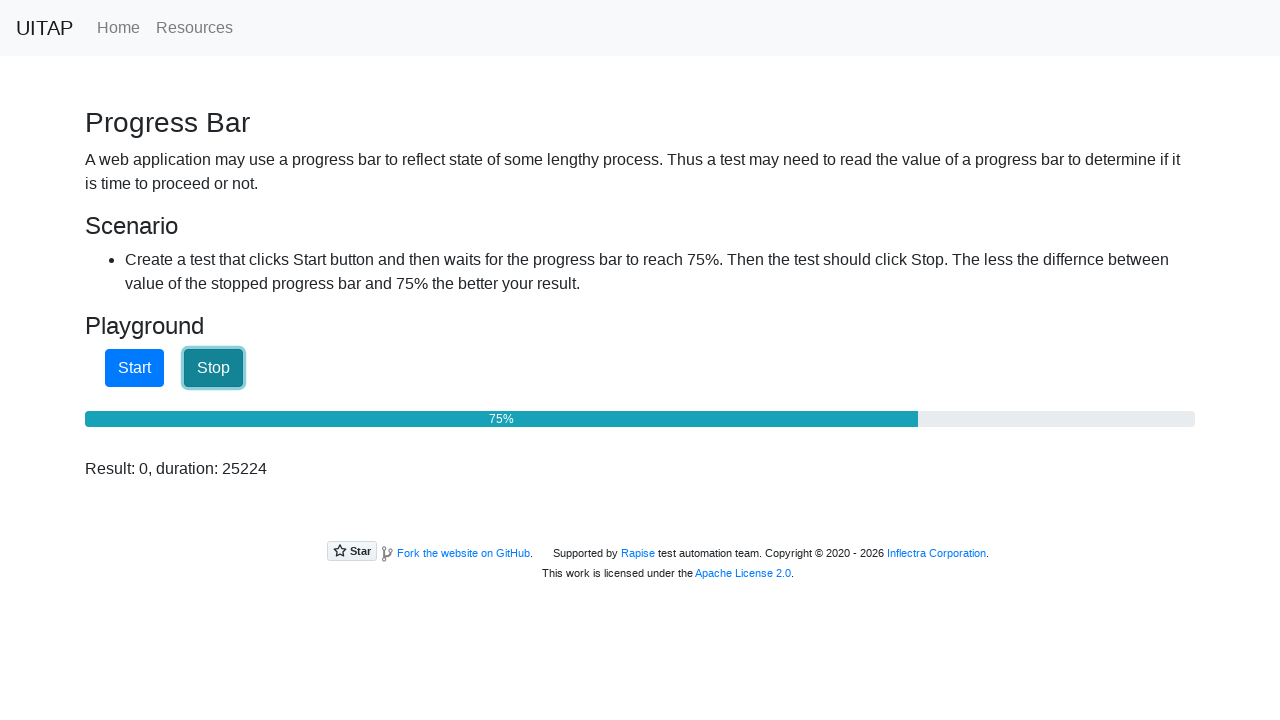